Tests keyboard event handling by sending a TAB key press and verifying the result message

Starting URL: https://the-internet.herokuapp.com/key_presses

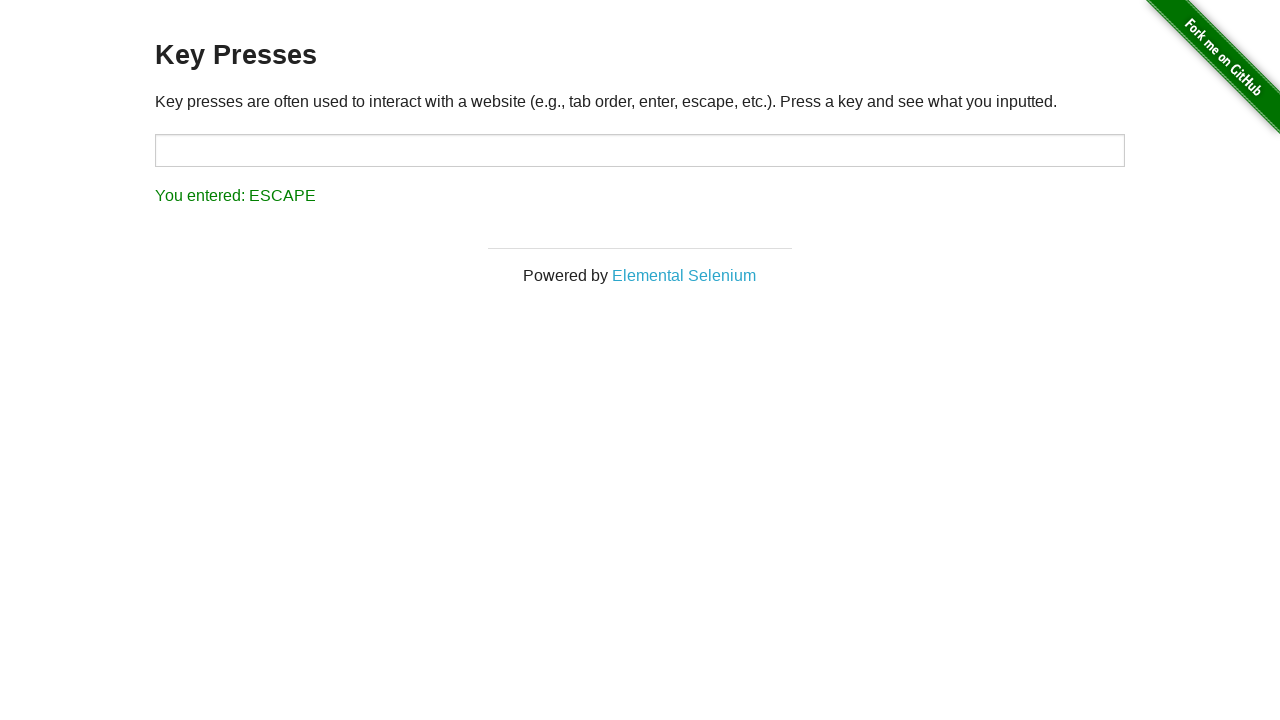

Pressed TAB key
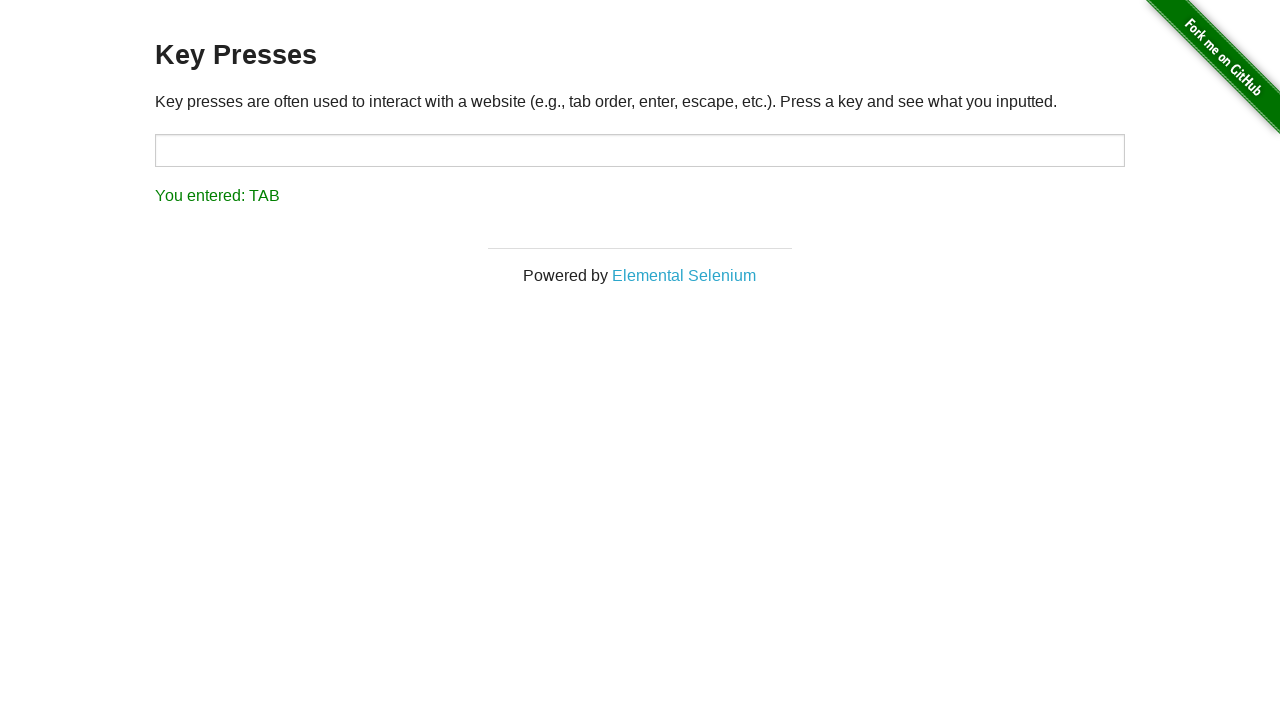

Result message appeared after TAB key press
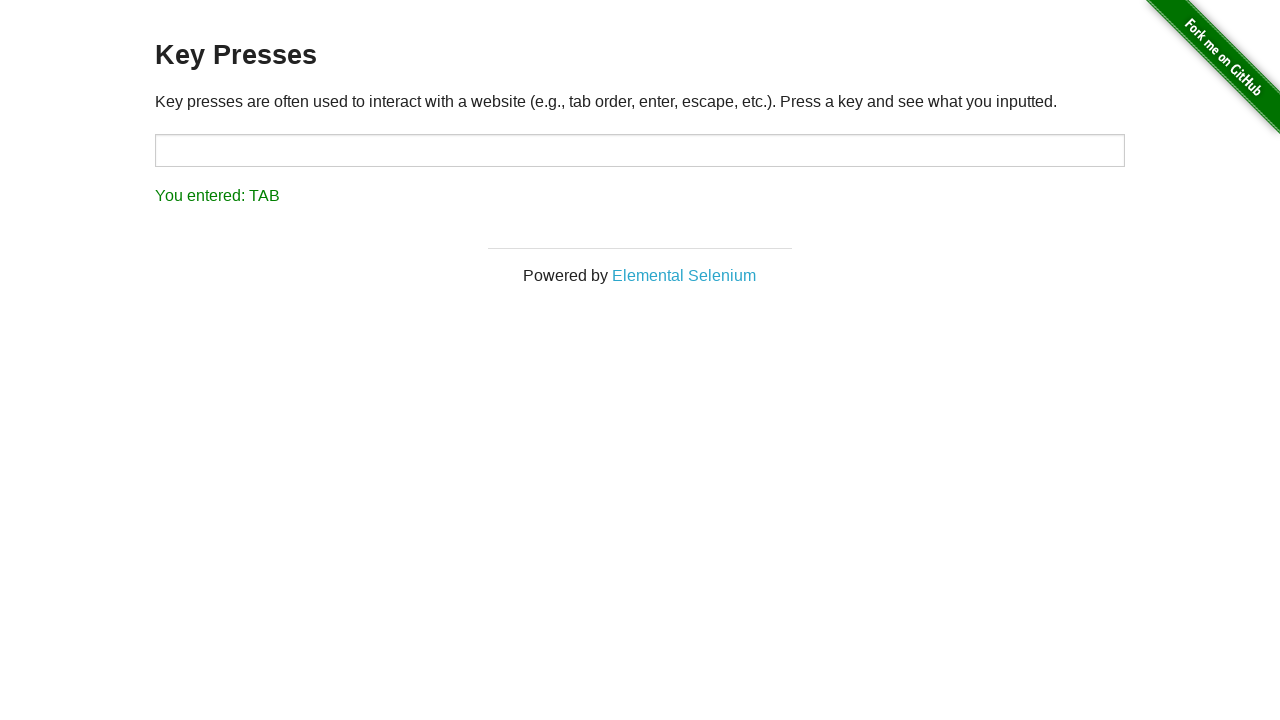

Retrieved result text content
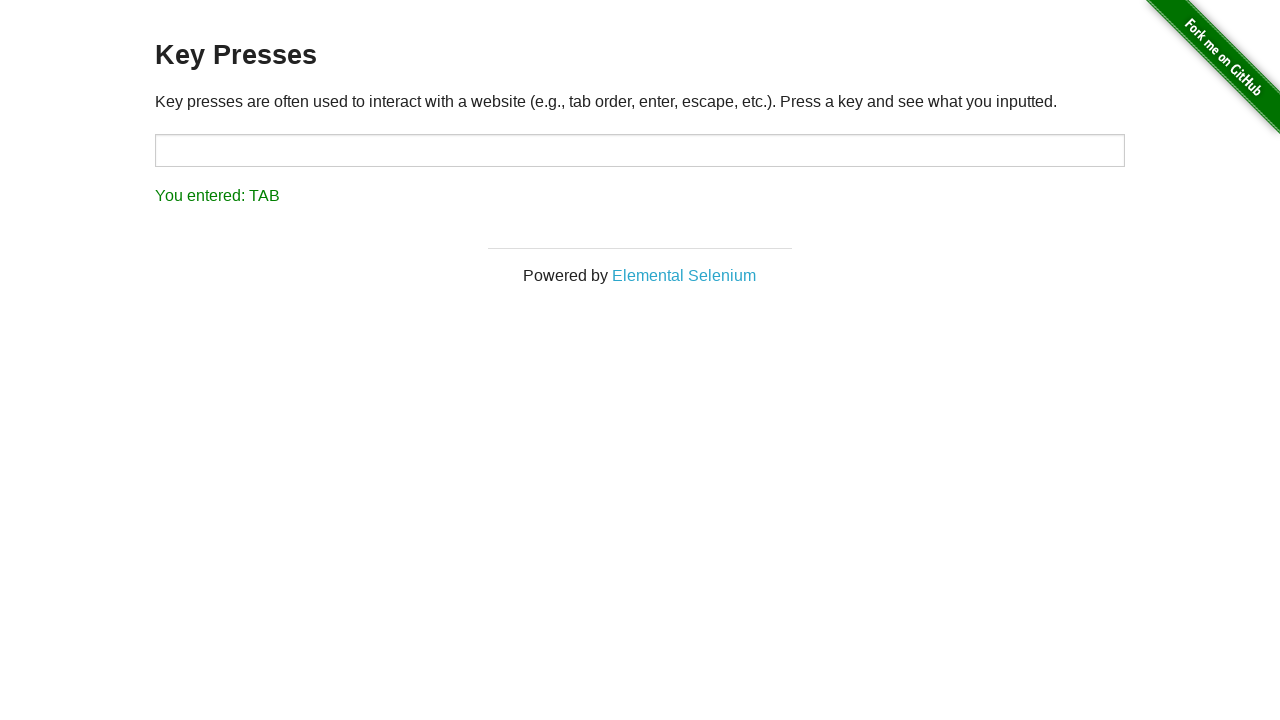

Verified result text matches expected 'You entered: TAB'
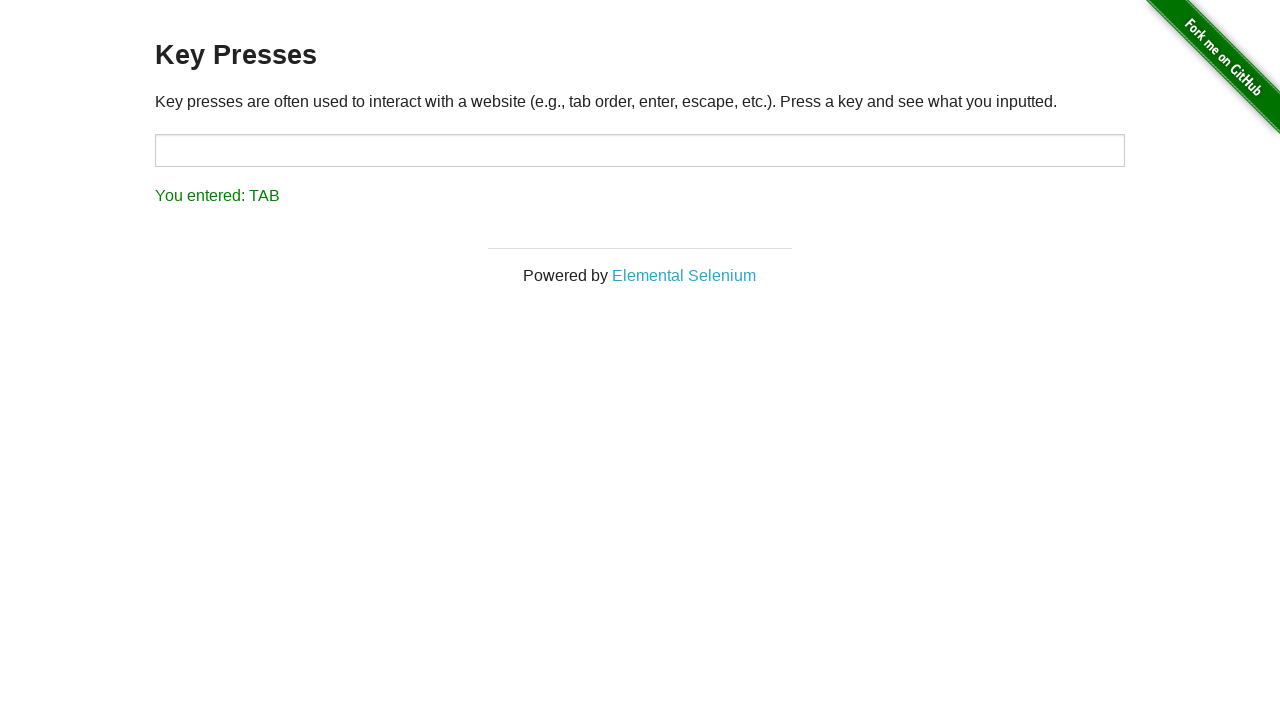

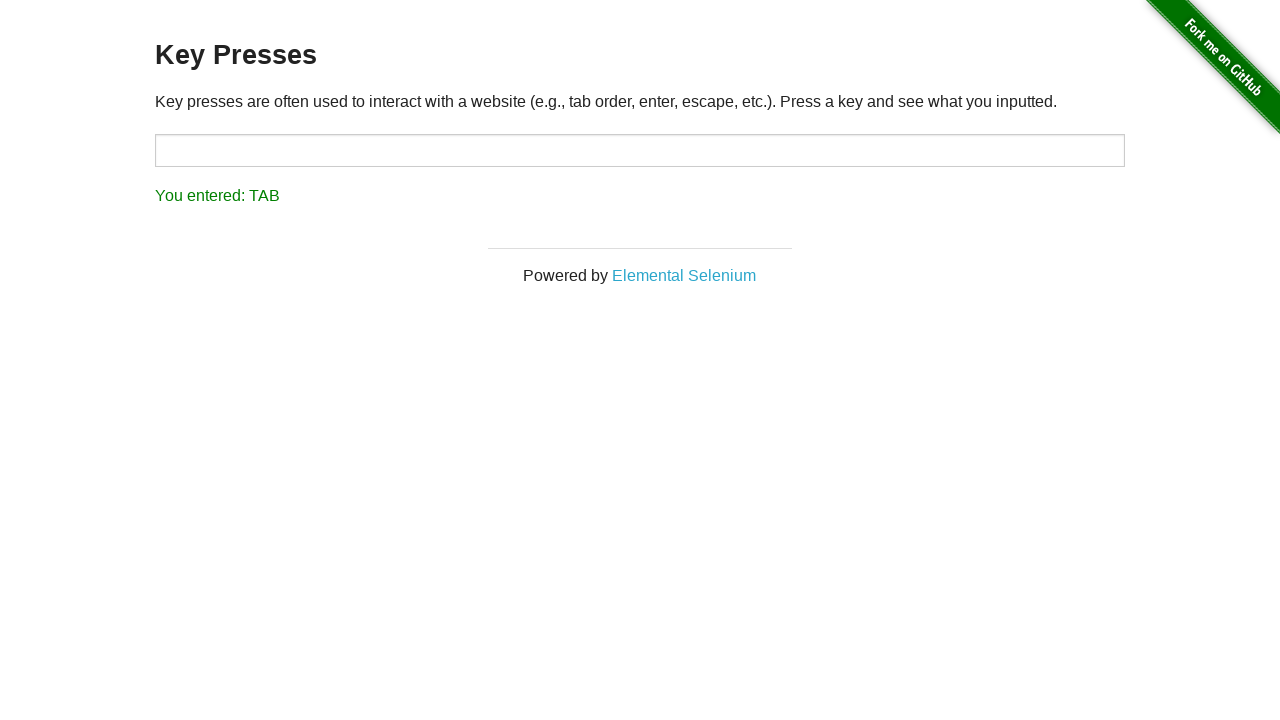